Tests mouse operations on a website menu by finding menu elements and performing a right-click (context click) on the second menu item.

Starting URL: http://globalsqa.com/demosite

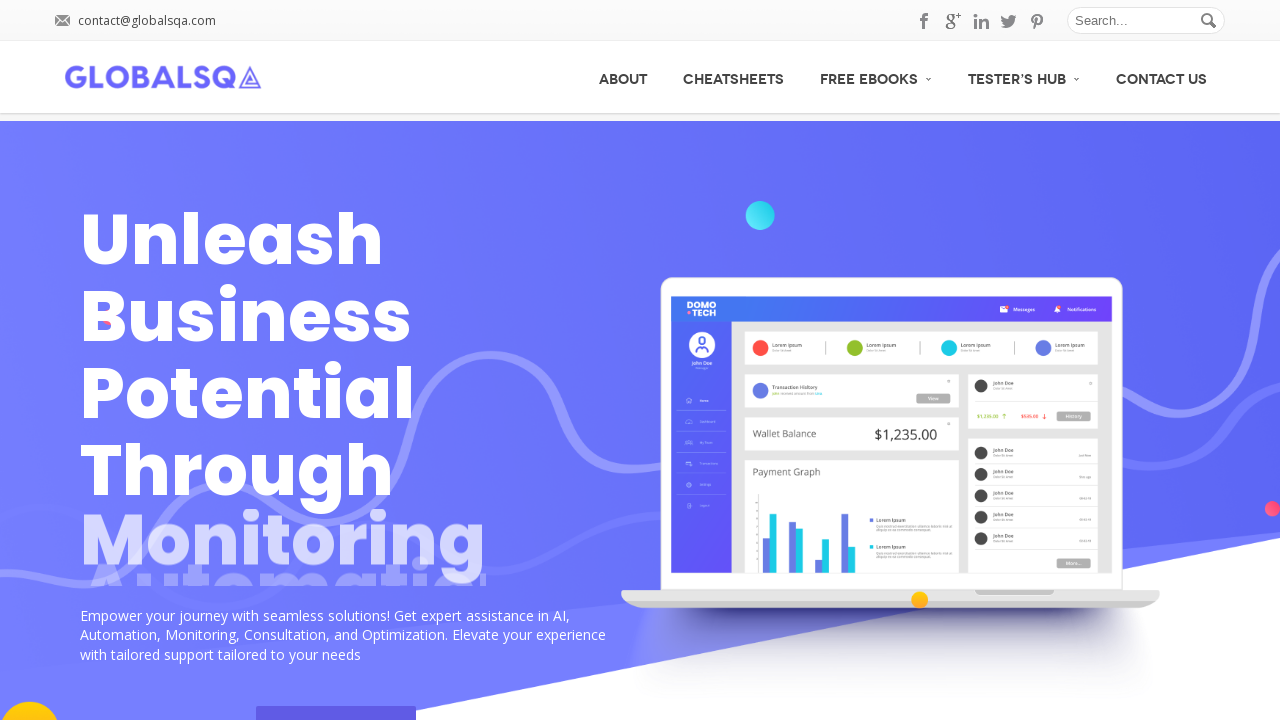

Waited for main menu selector to load
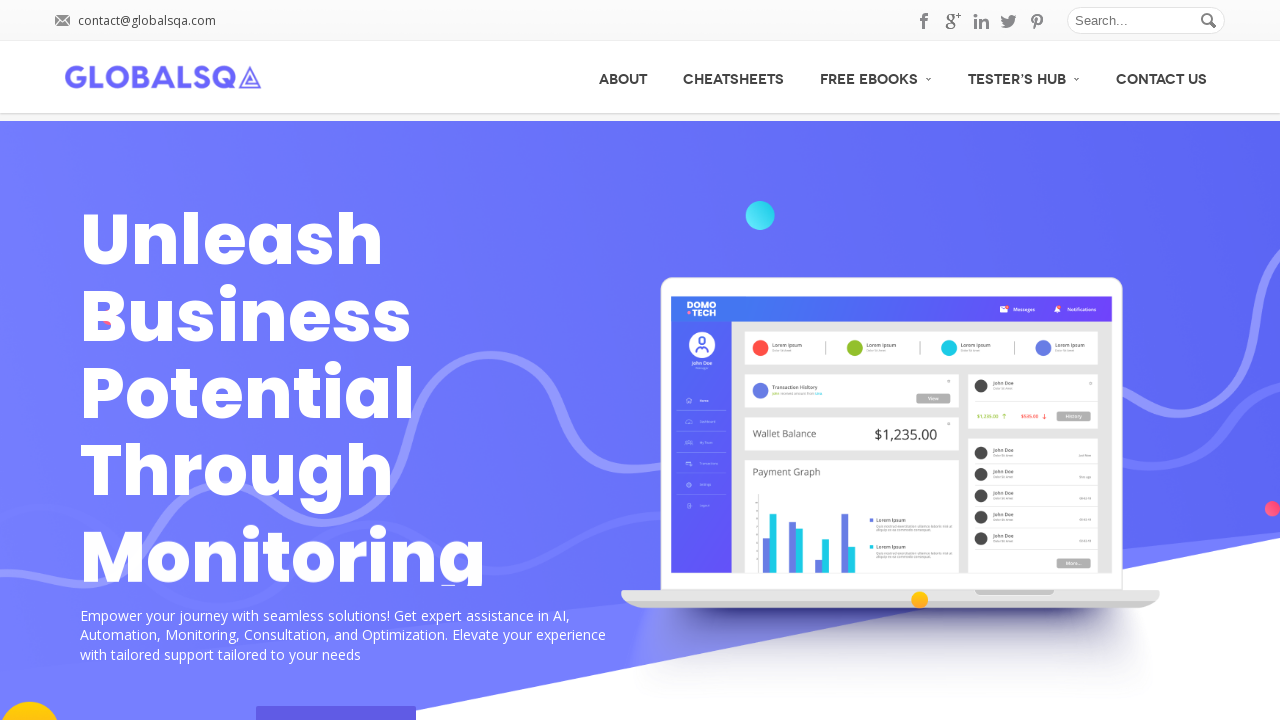

Located all main menu items
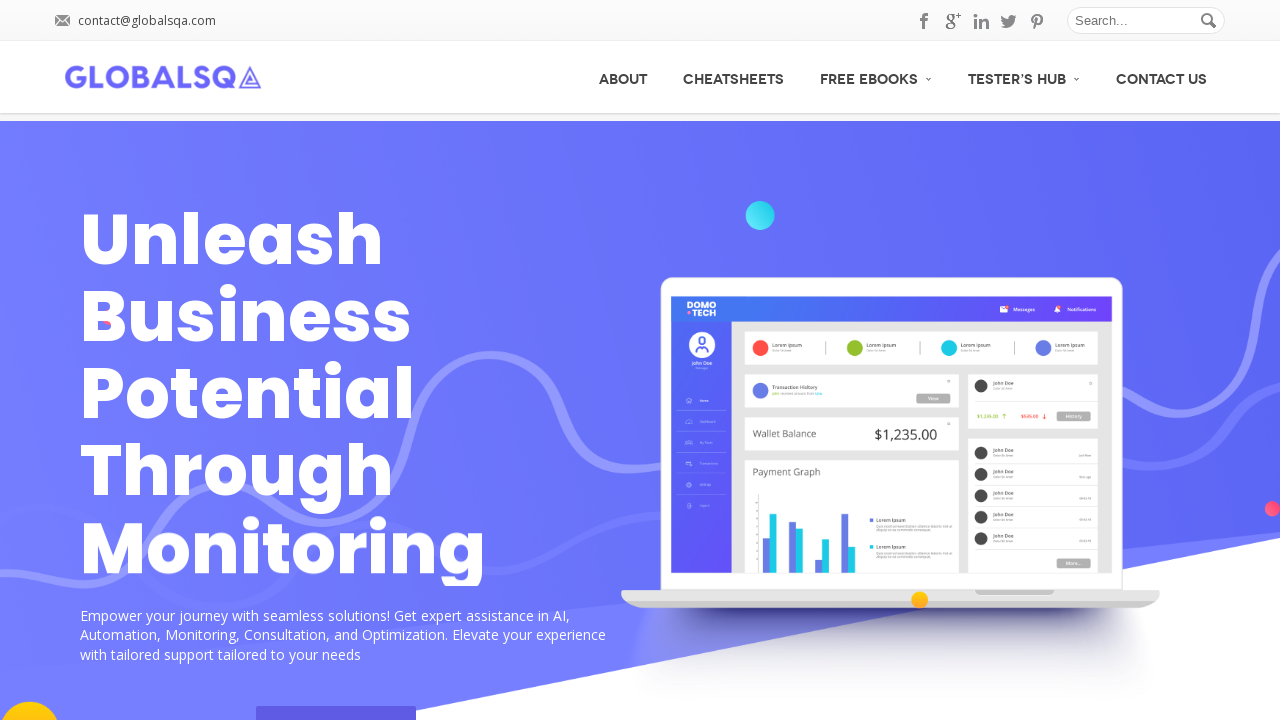

Main menu option count: 5
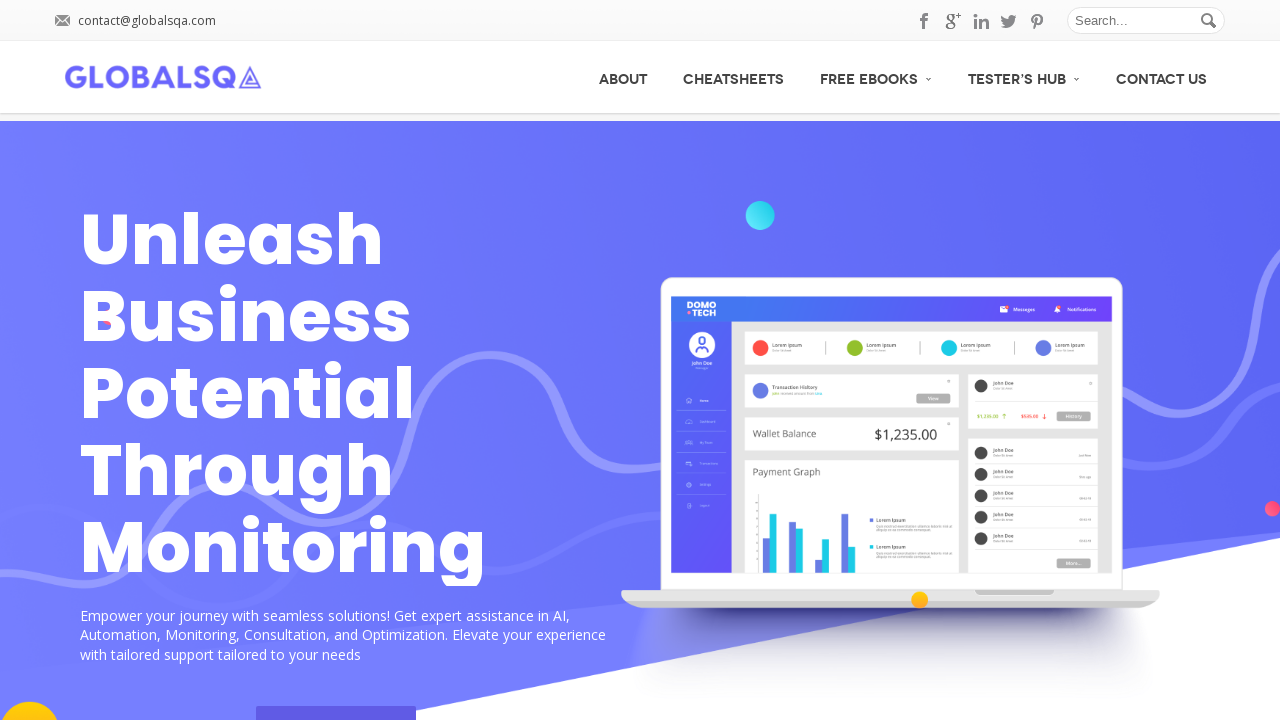

Selected second menu item (index 1)
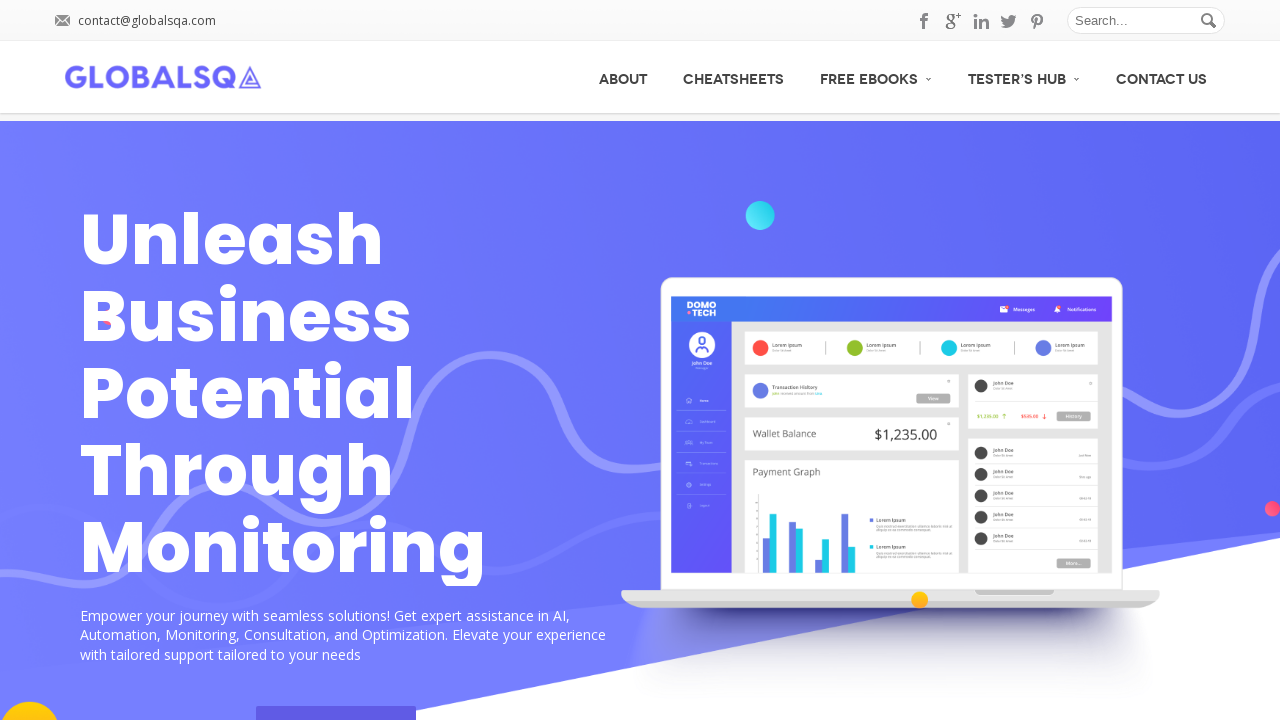

Option Name is: CheatSheets
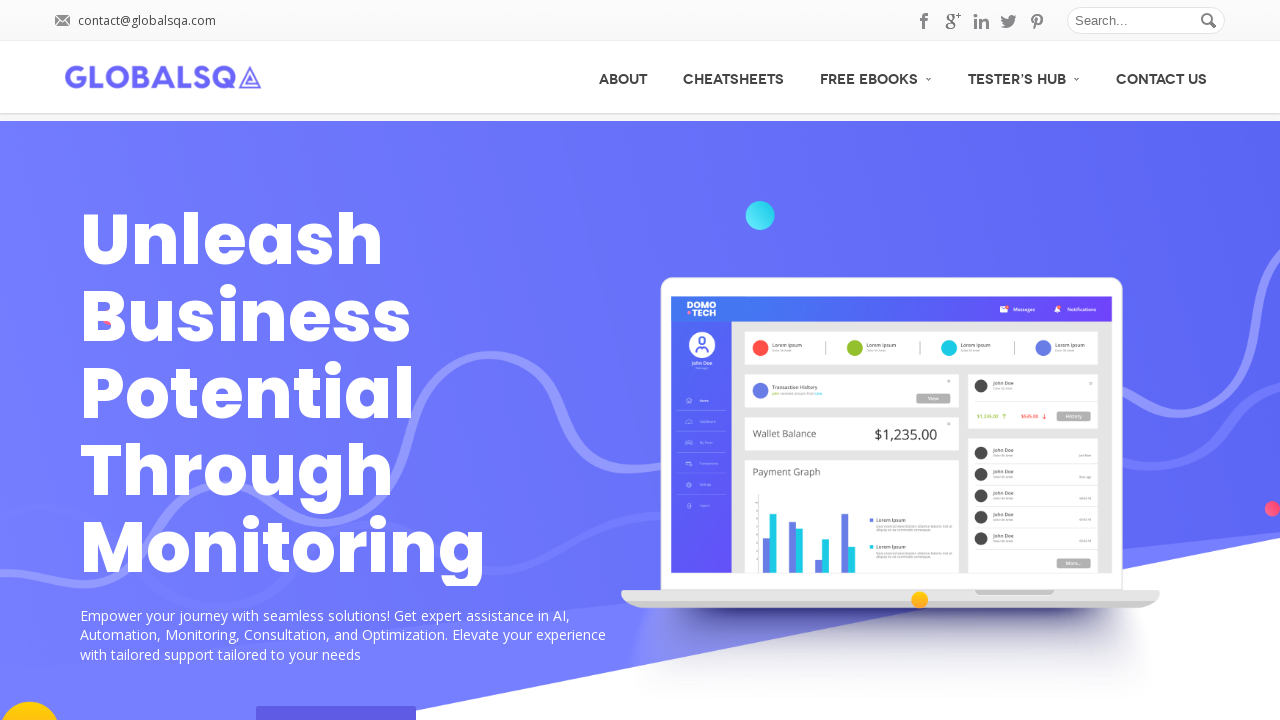

Right-clicked (context clicked) on the second menu item at (734, 77) on xpath=//div[@id='menu']/ul/li/a >> nth=1
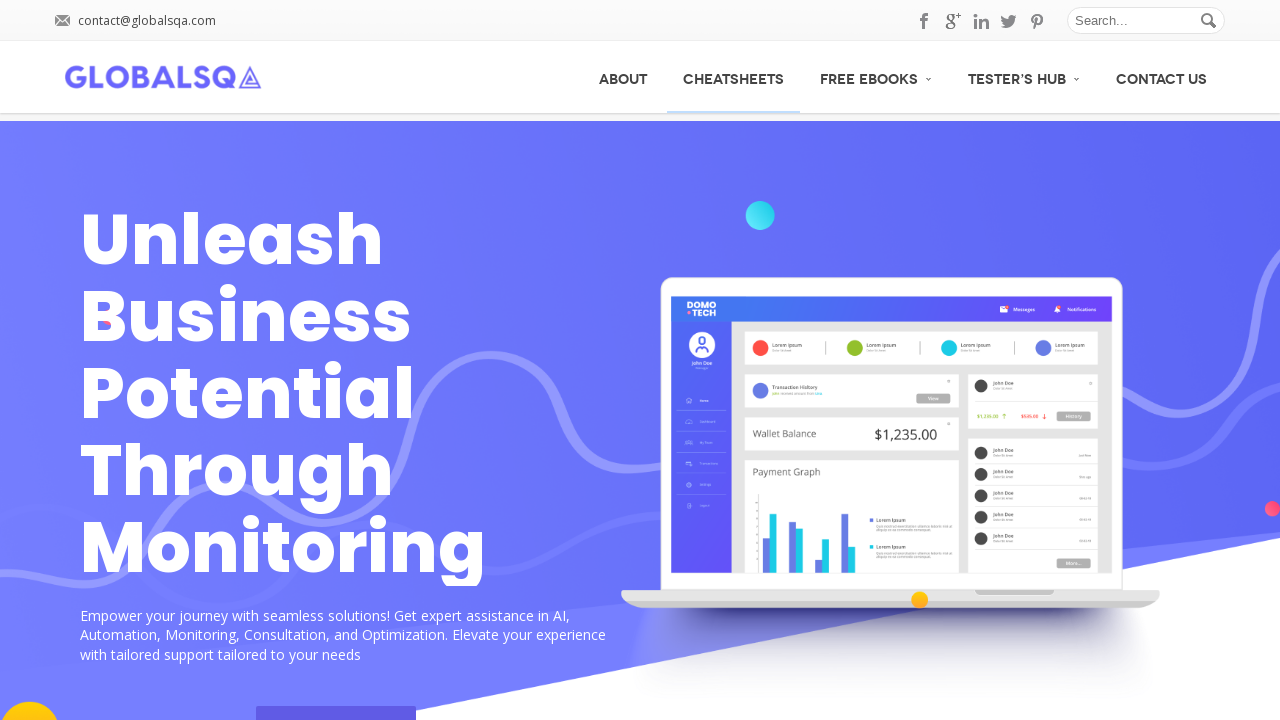

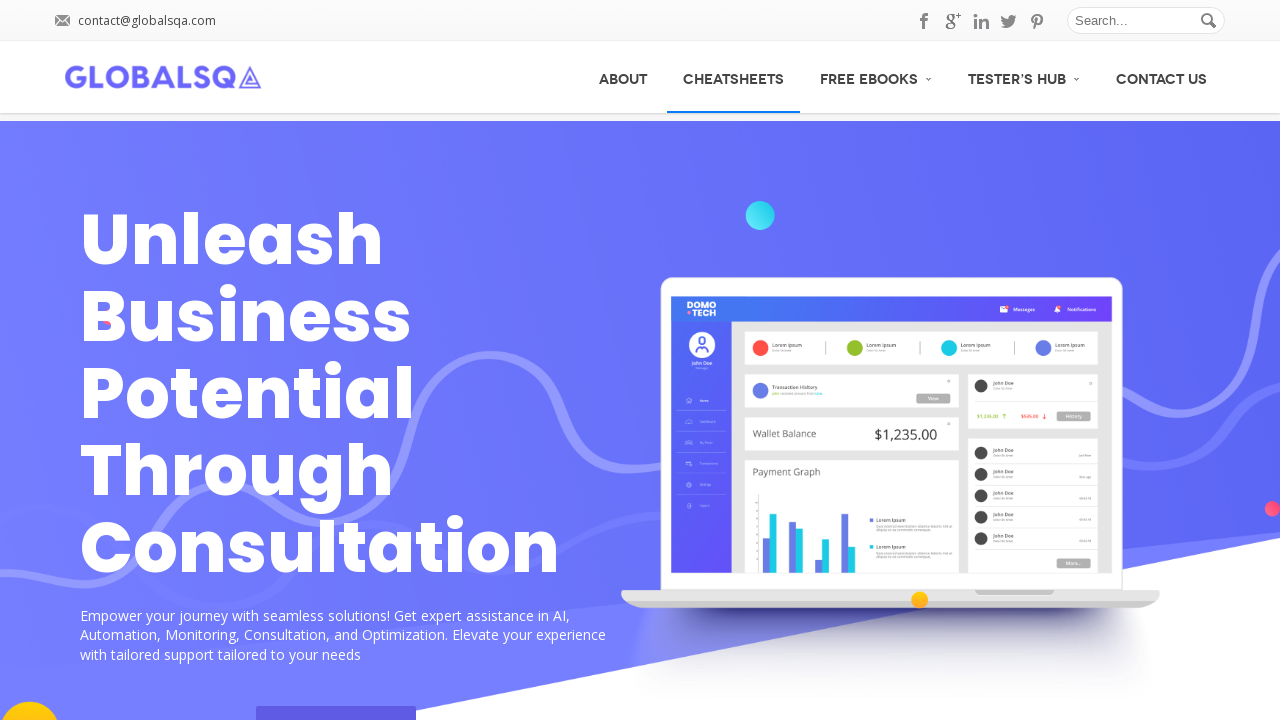